Tests browser print dialog functionality by triggering the print dialog using keyboard shortcuts and then dismissing it

Starting URL: https://www.selenium.dev

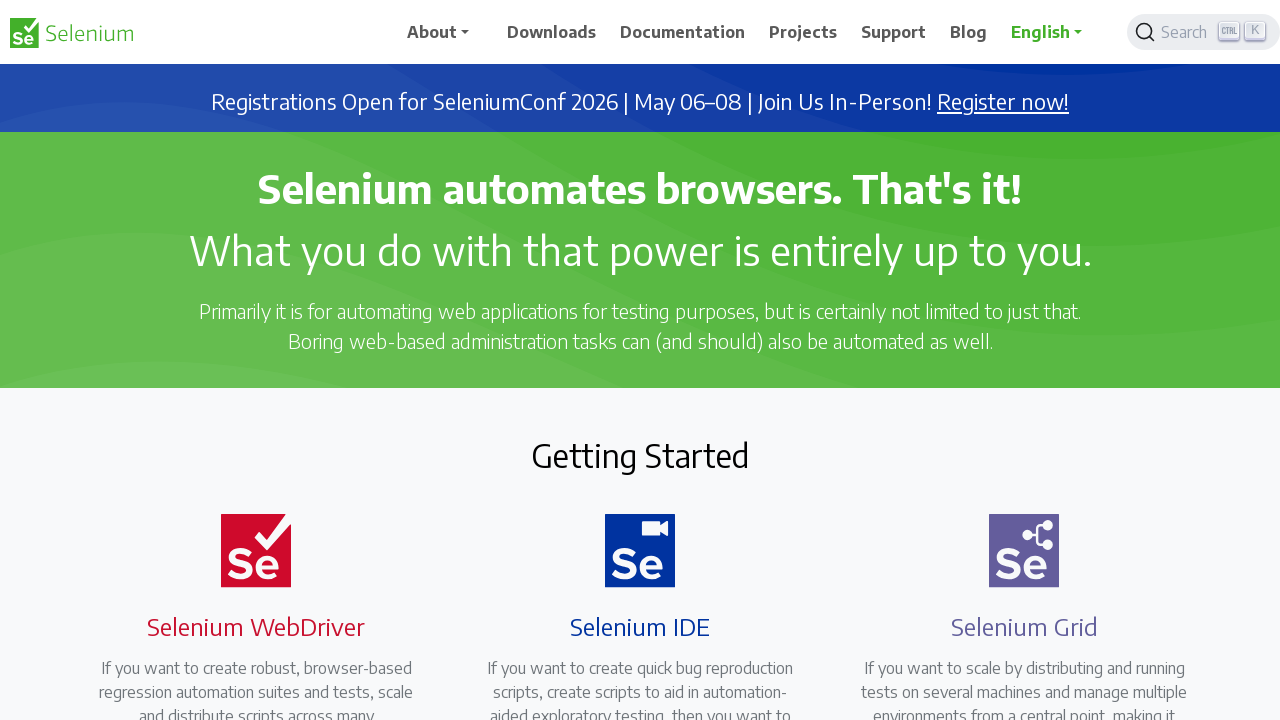

Waited for page to fully load (networkidle state)
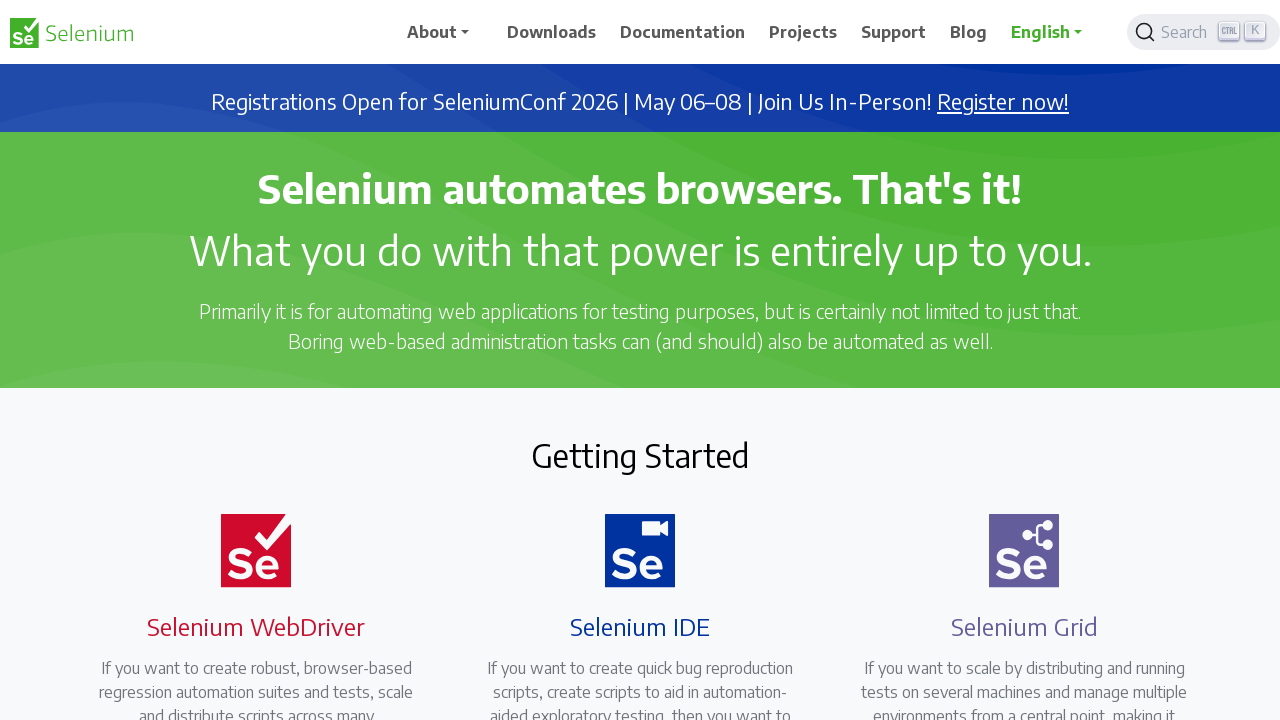

Triggered print dialog using Ctrl+P keyboard shortcut
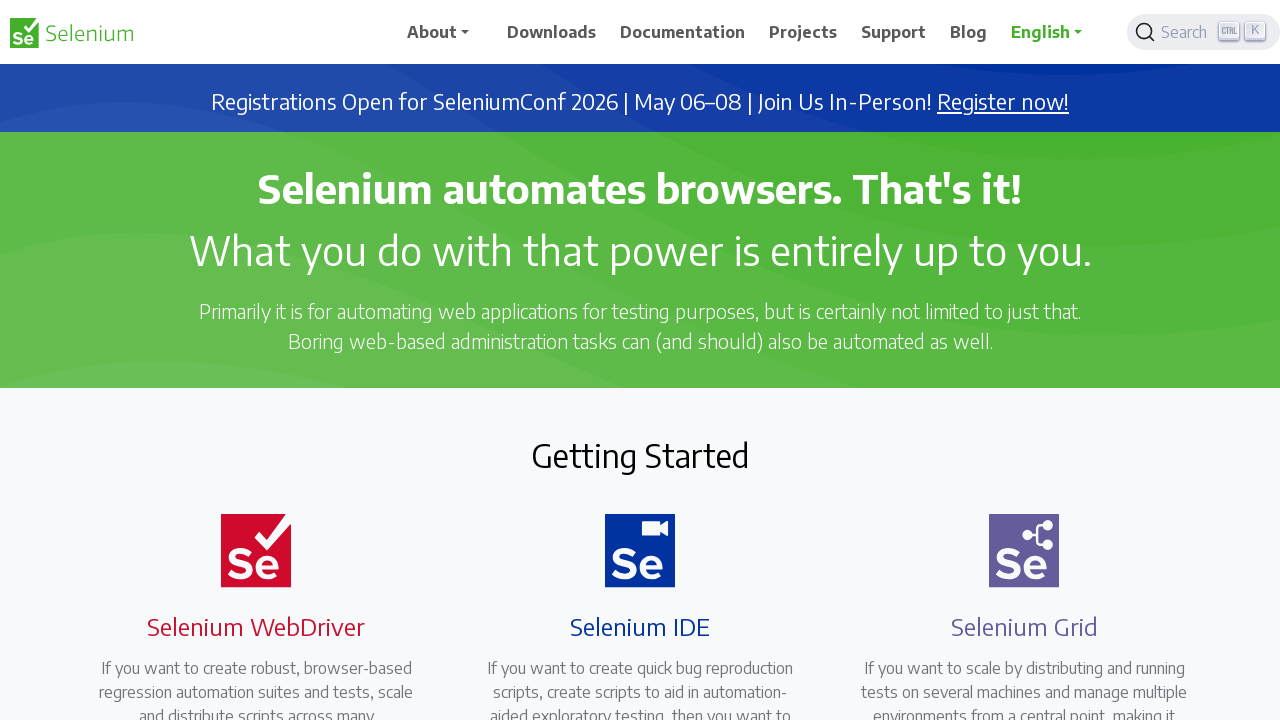

Waited 2 seconds for print dialog to appear
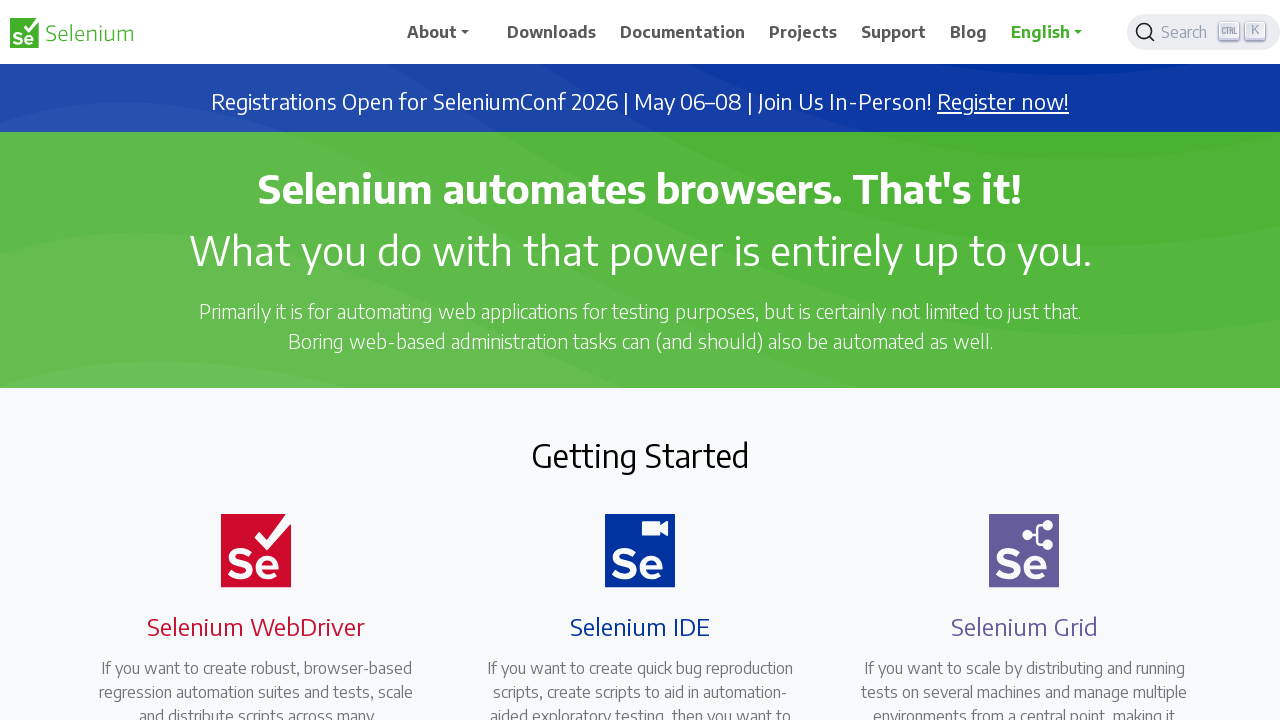

Pressed Tab to navigate within print dialog
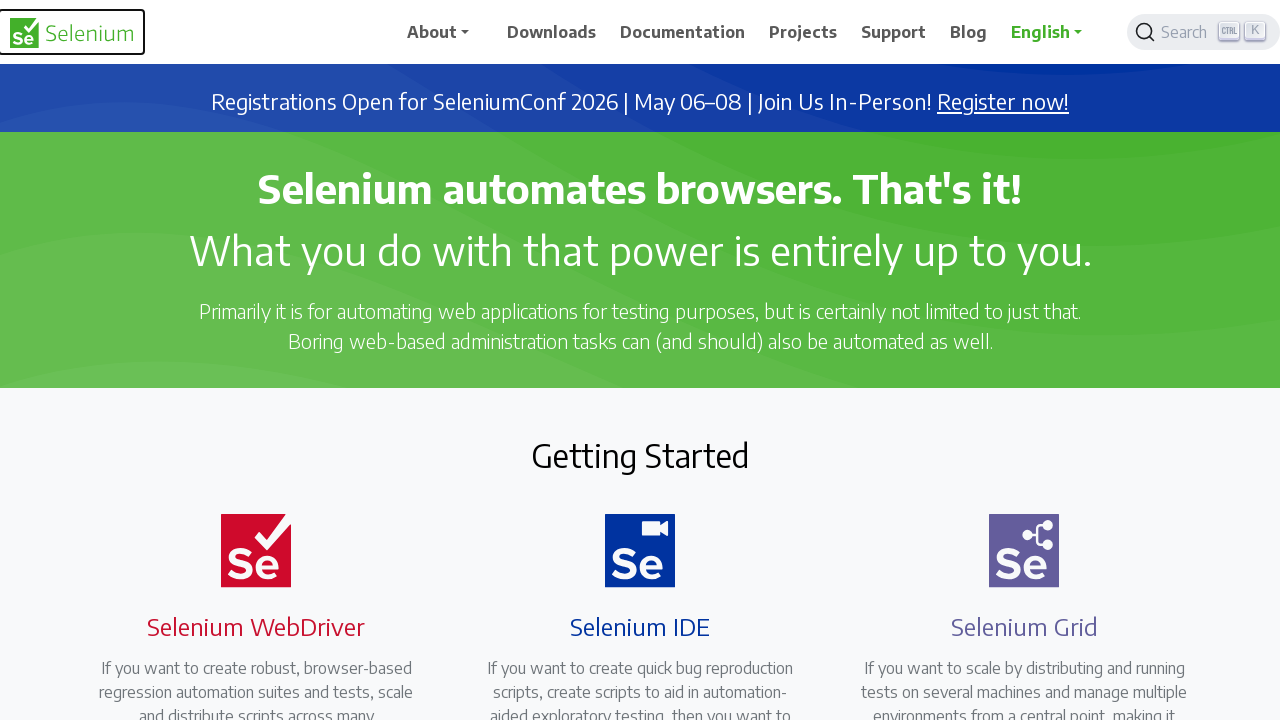

Waited 1 second before dismissing print dialog
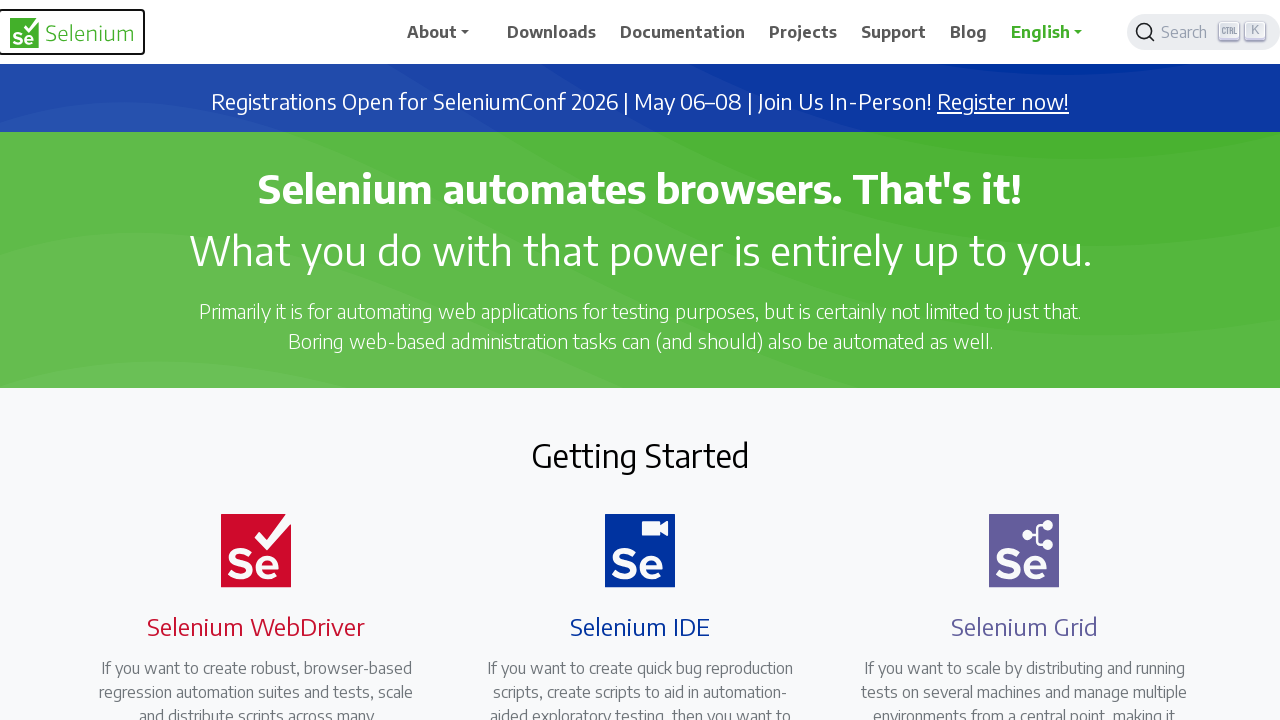

Pressed Enter to dismiss the print dialog
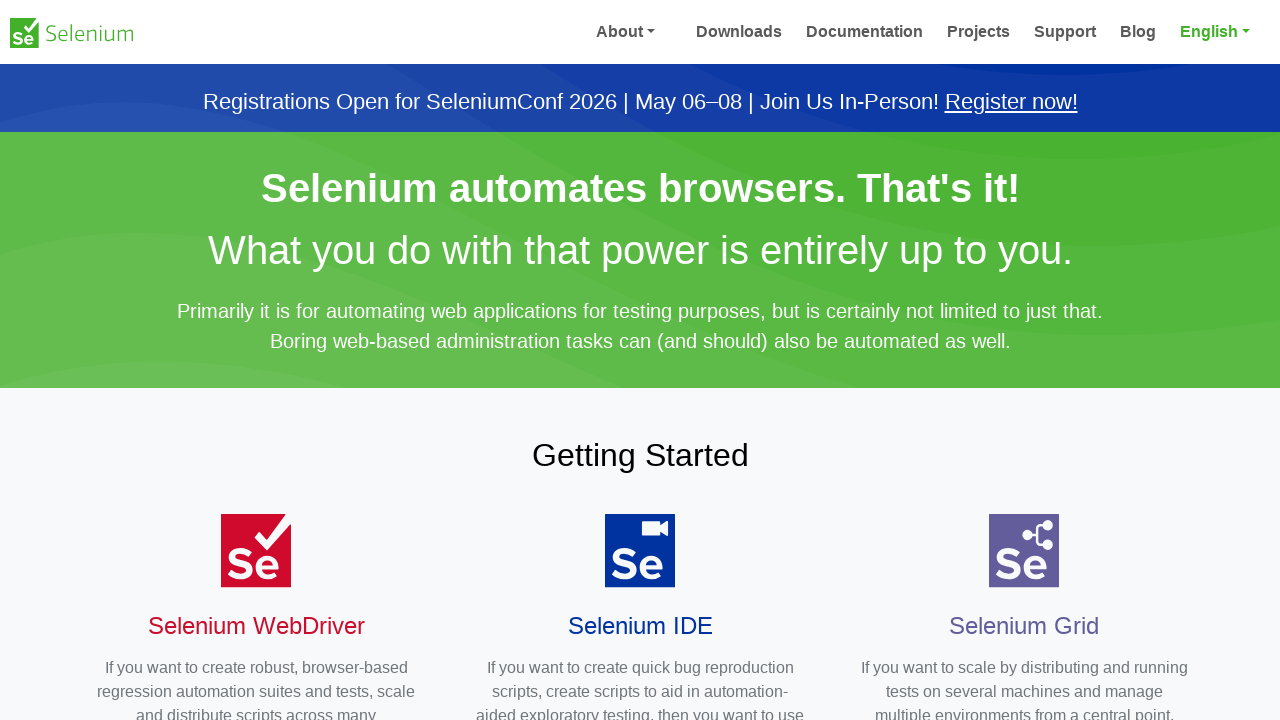

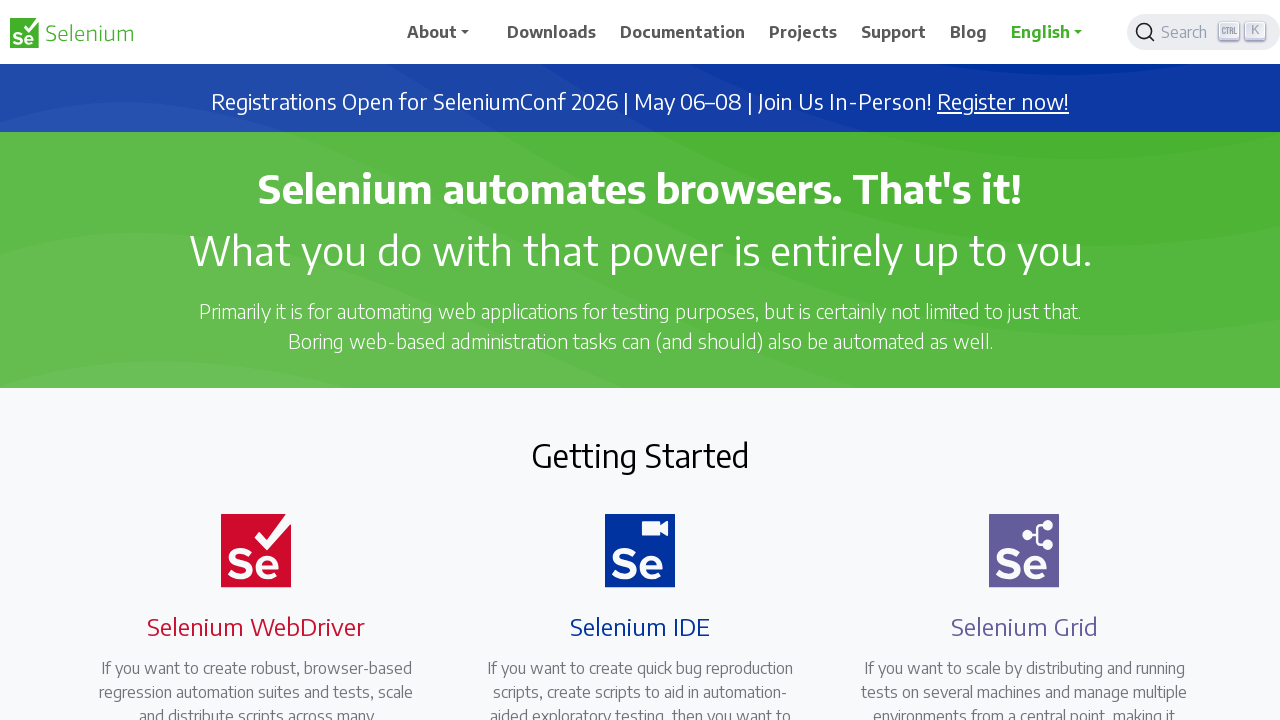